Tests drag and drop functionality on the jQuery UI demo page by dragging a source element and dropping it onto a target element within an iframe.

Starting URL: https://jqueryui.com/droppable/

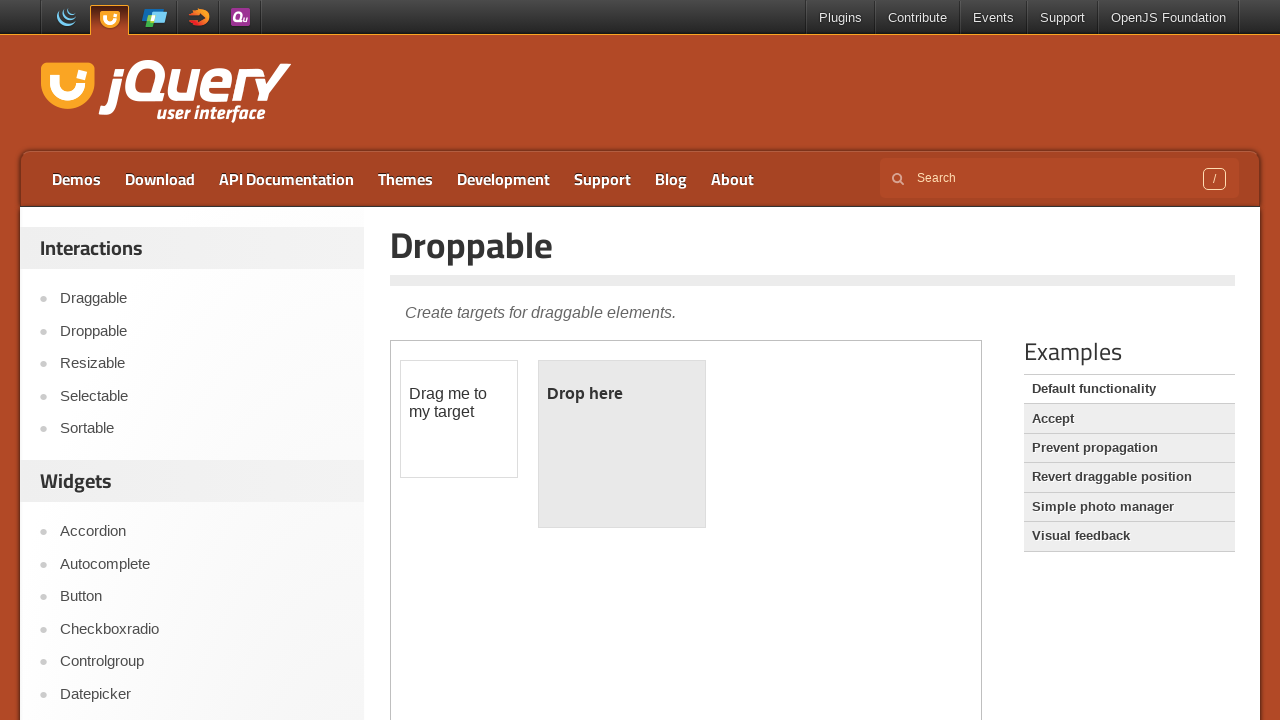

Located iframe containing drag and drop demo
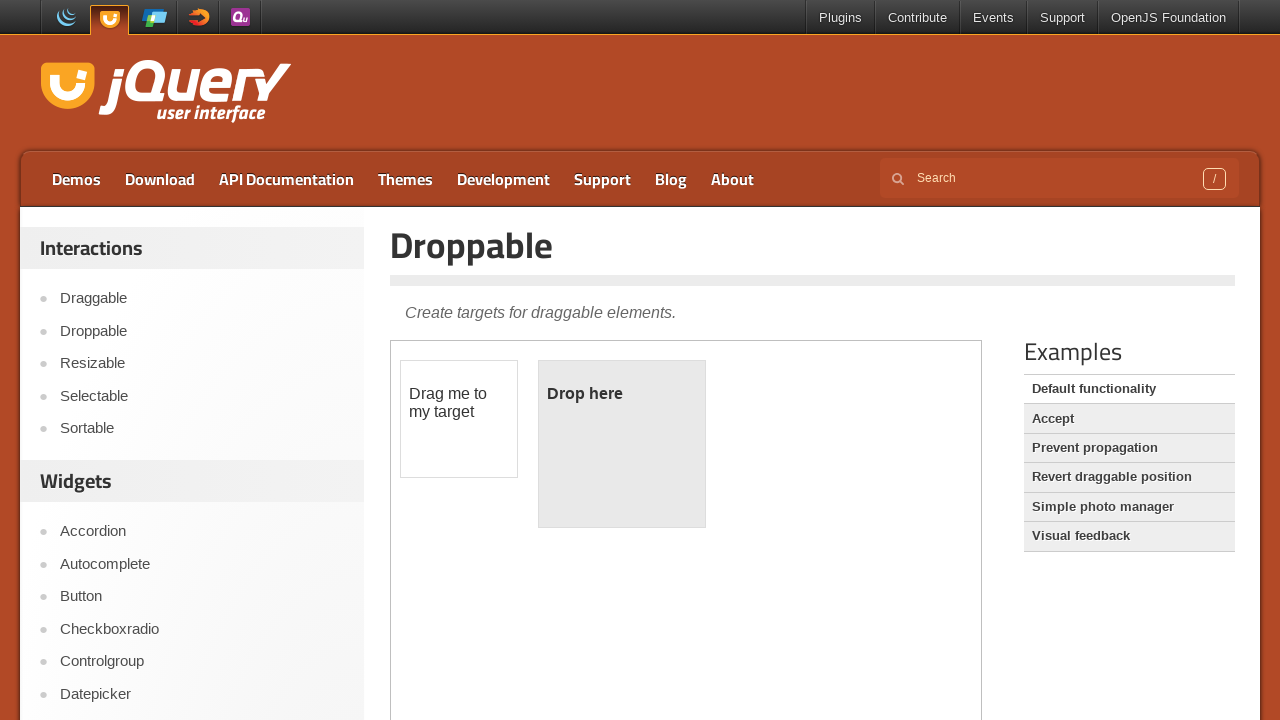

Located draggable source element
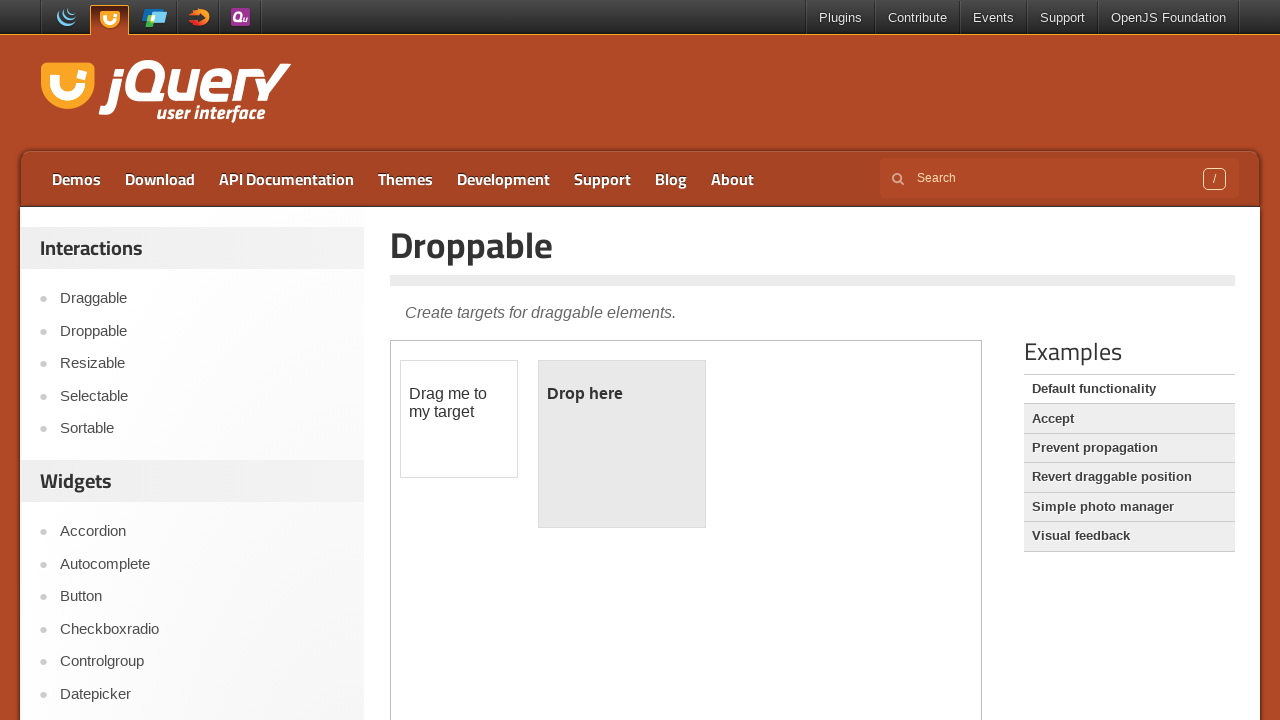

Located droppable target element
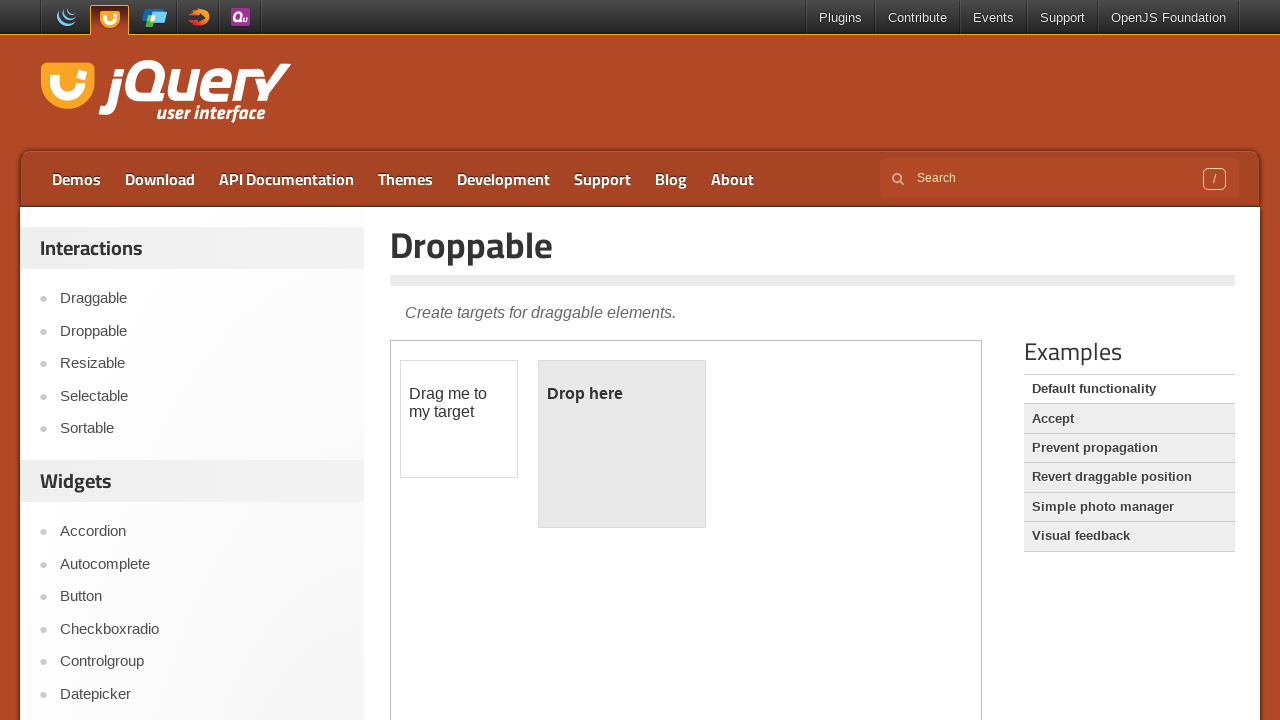

Dragged source element onto target element at (622, 444)
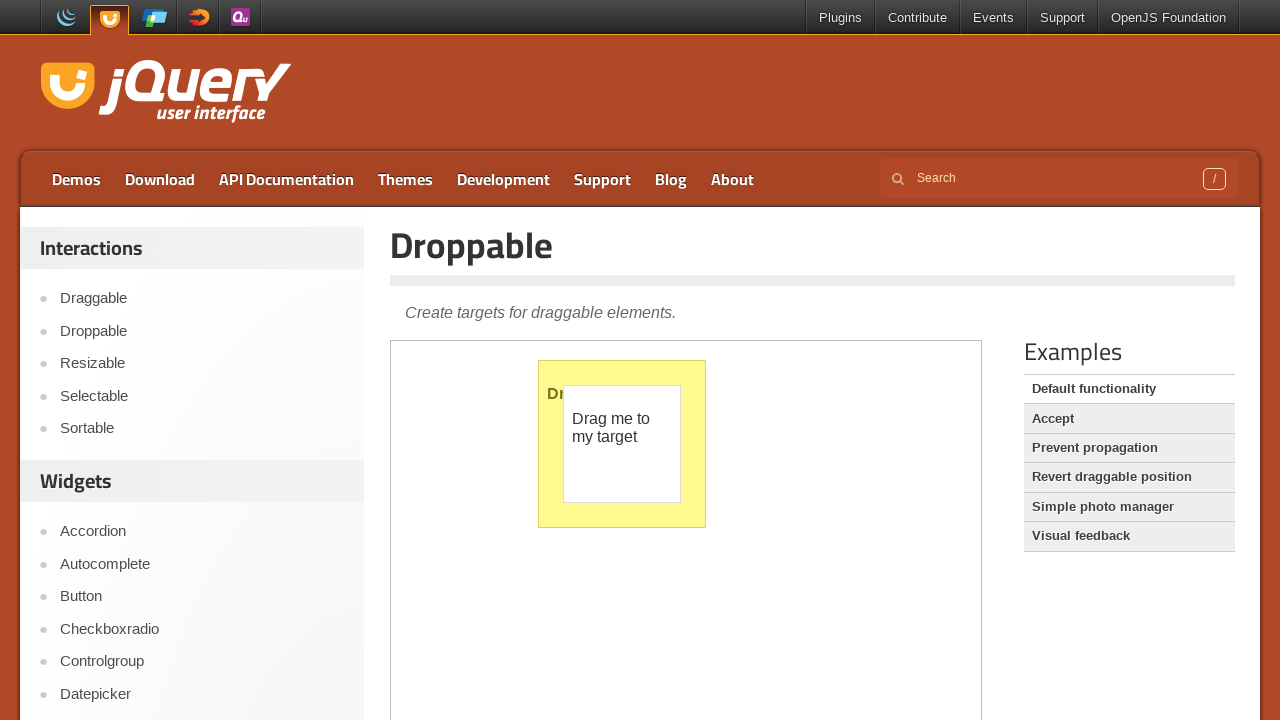

Verified drop was successful - target element now shows 'Dropped!' text
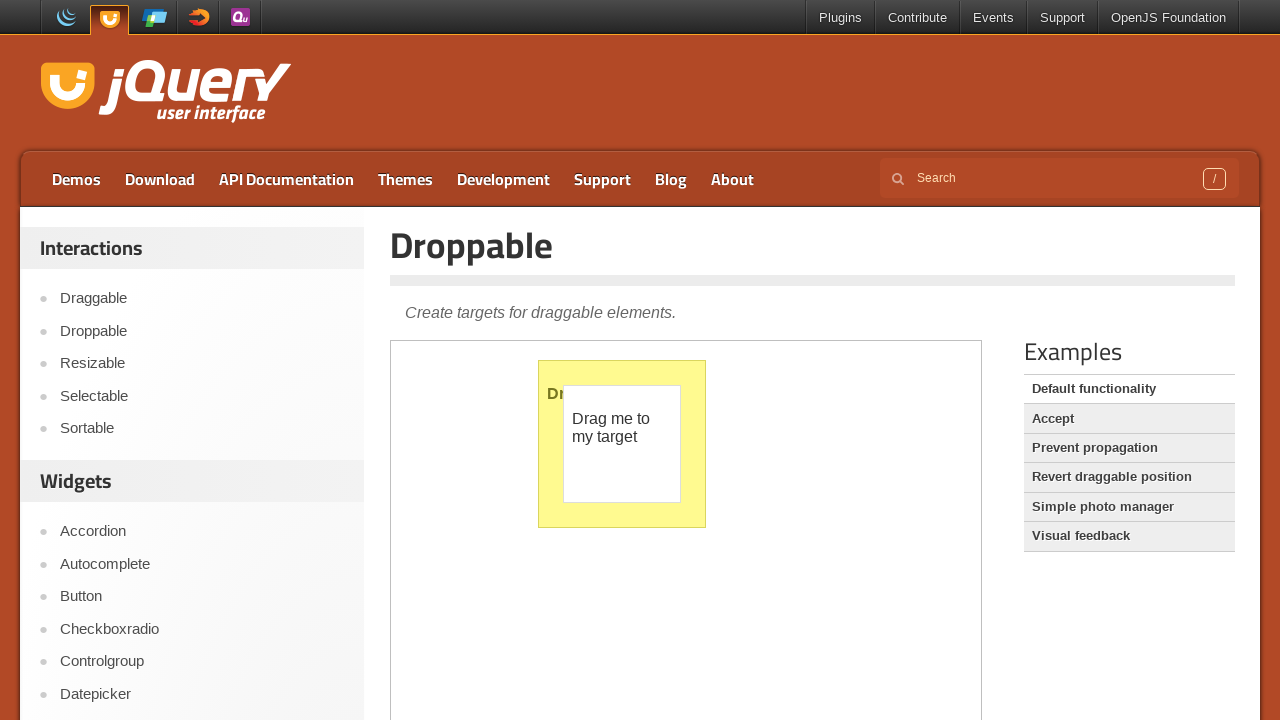

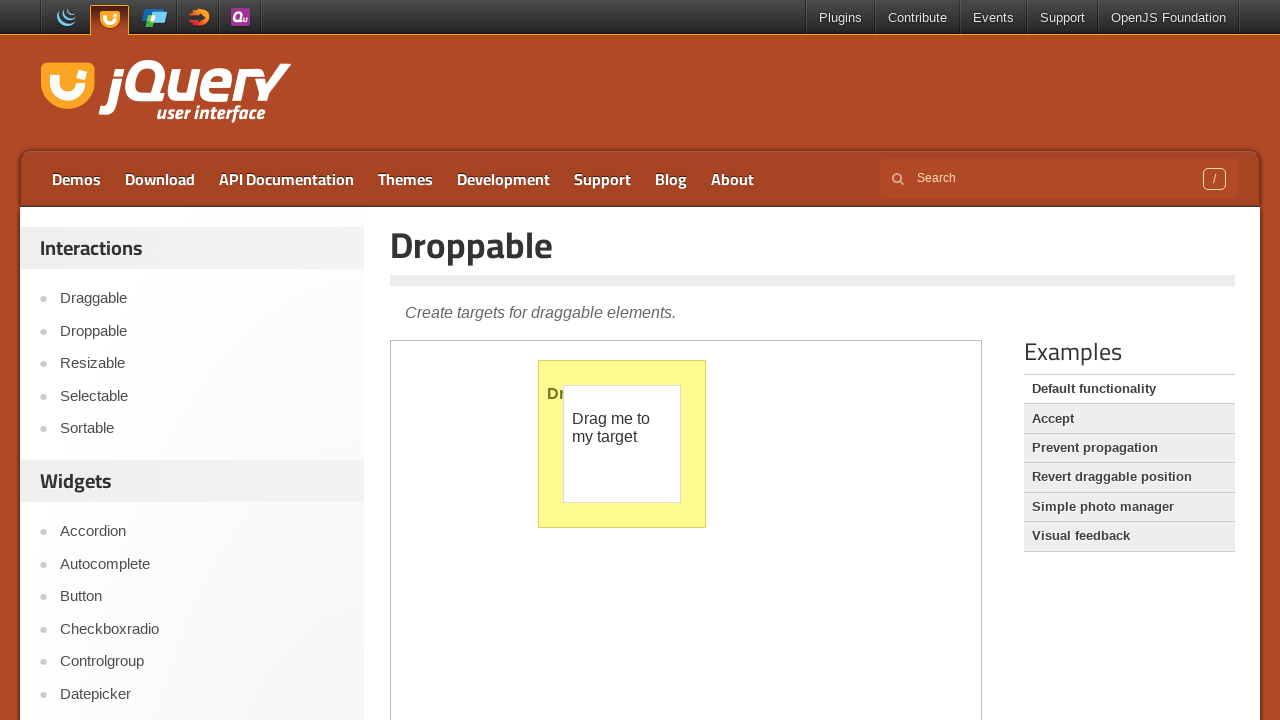